Tests interaction with a single iframe by locating an input field inside the iframe and filling it with text

Starting URL: https://demo.automationtesting.in/Frames.html

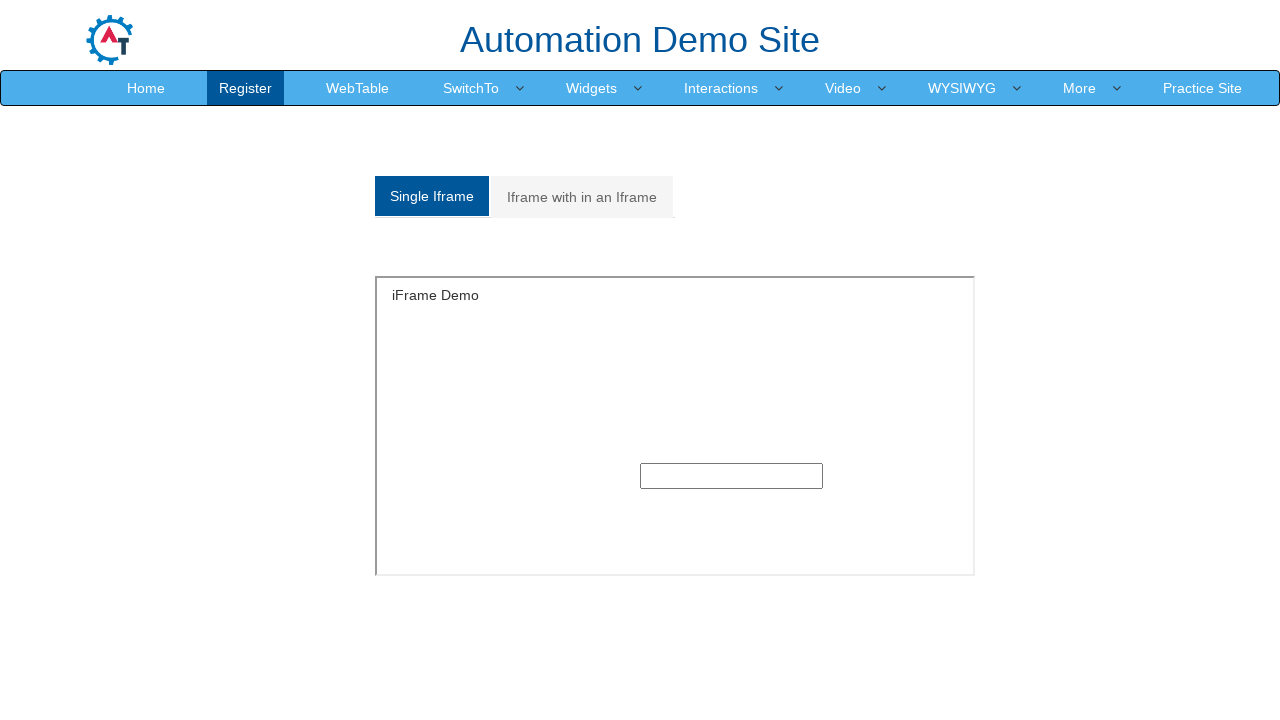

Navigated to https://demo.automationtesting.in/Frames.html
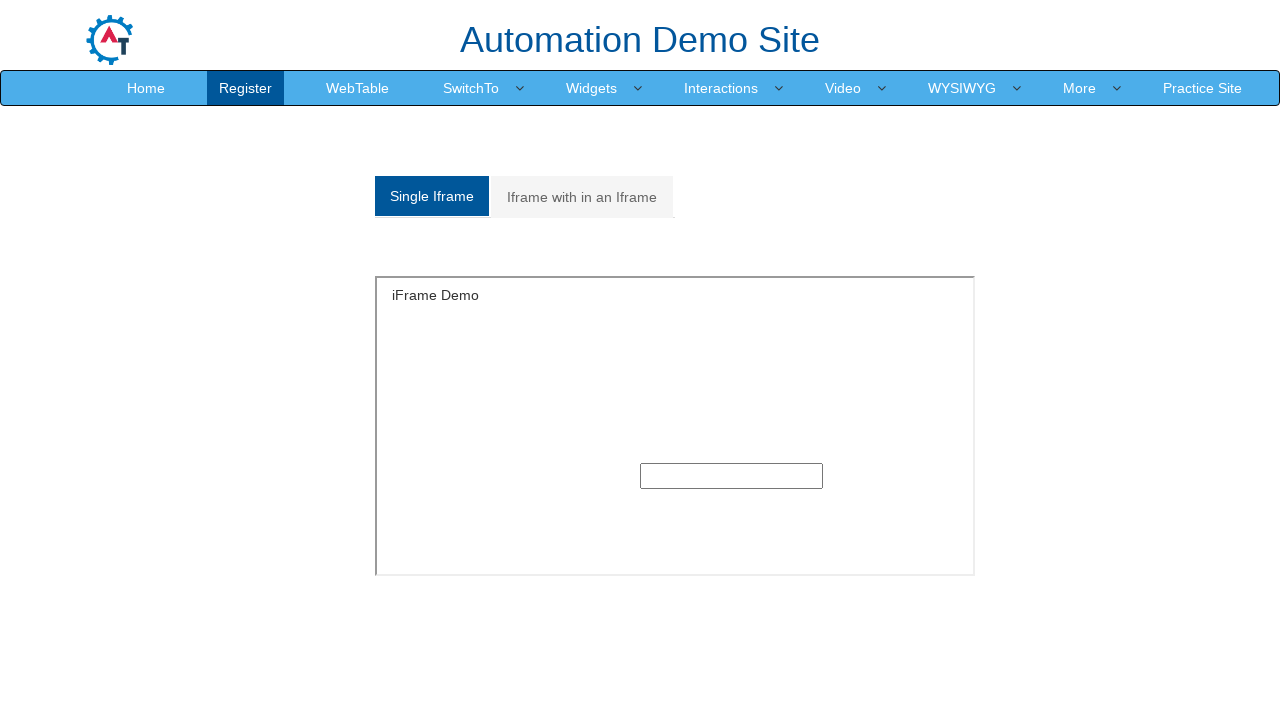

Filled text input inside single iframe with 'frame' on xpath=//iframe[@id='singleframe'] >> internal:control=enter-frame >> xpath=//inp
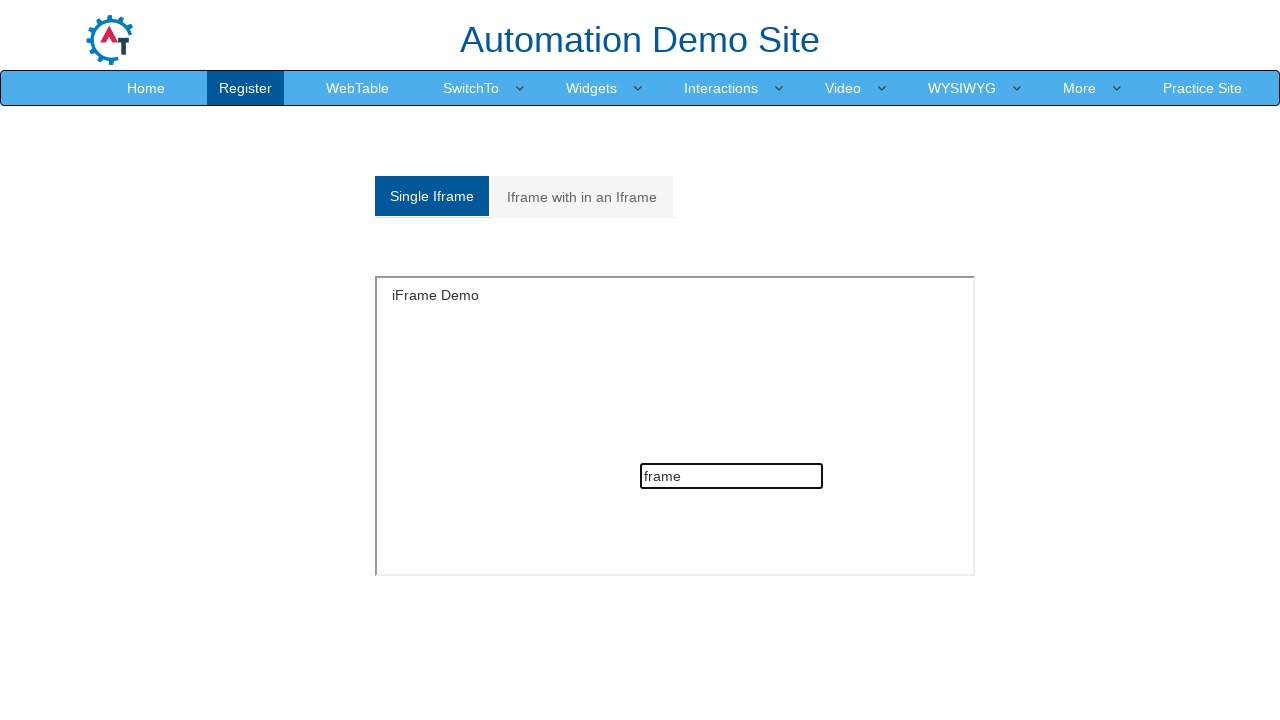

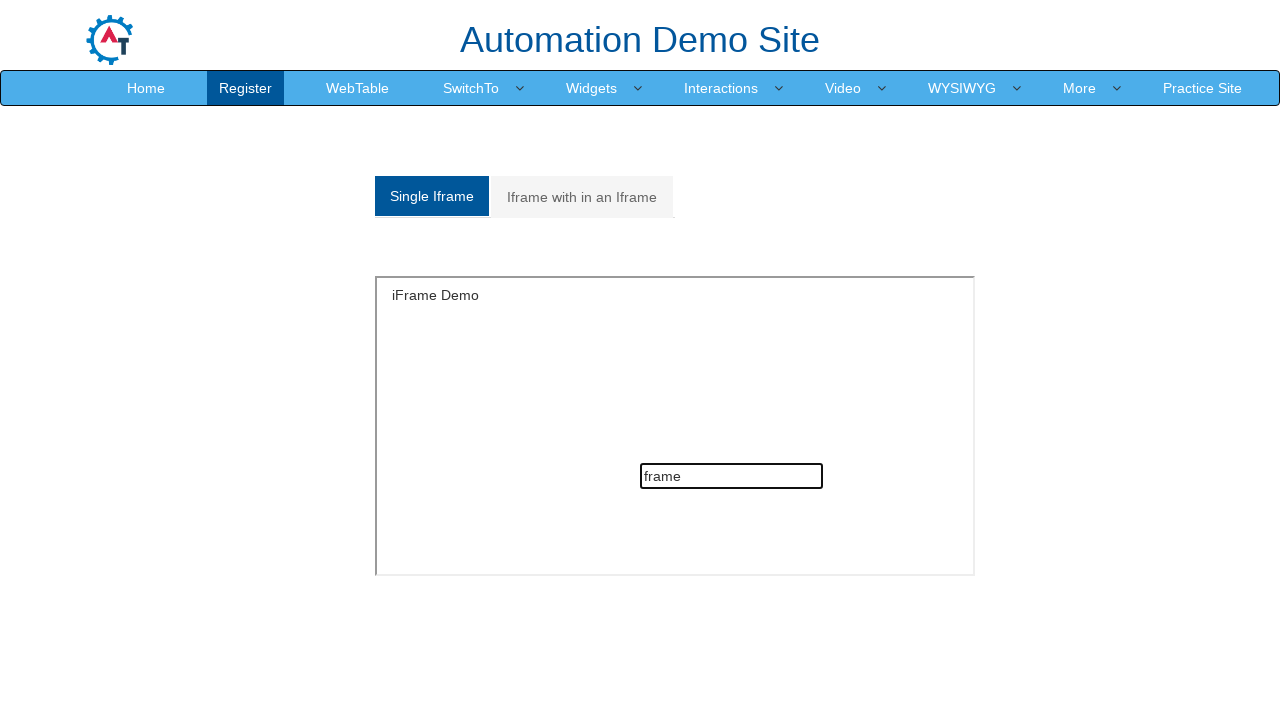